Opens the website in incognito mode

Starting URL: https://airbnb-user.inheritxdev.in/

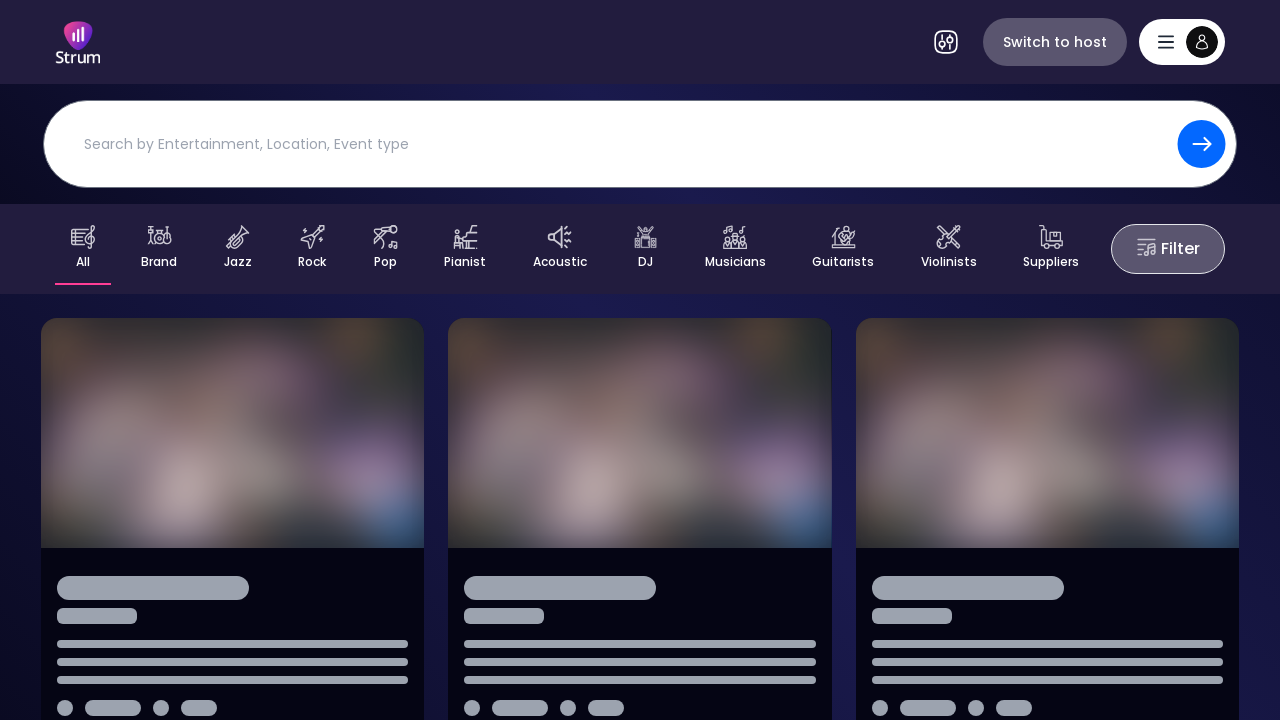

Opened website in incognito mode at https://airbnb-user.inheritxdev.in/
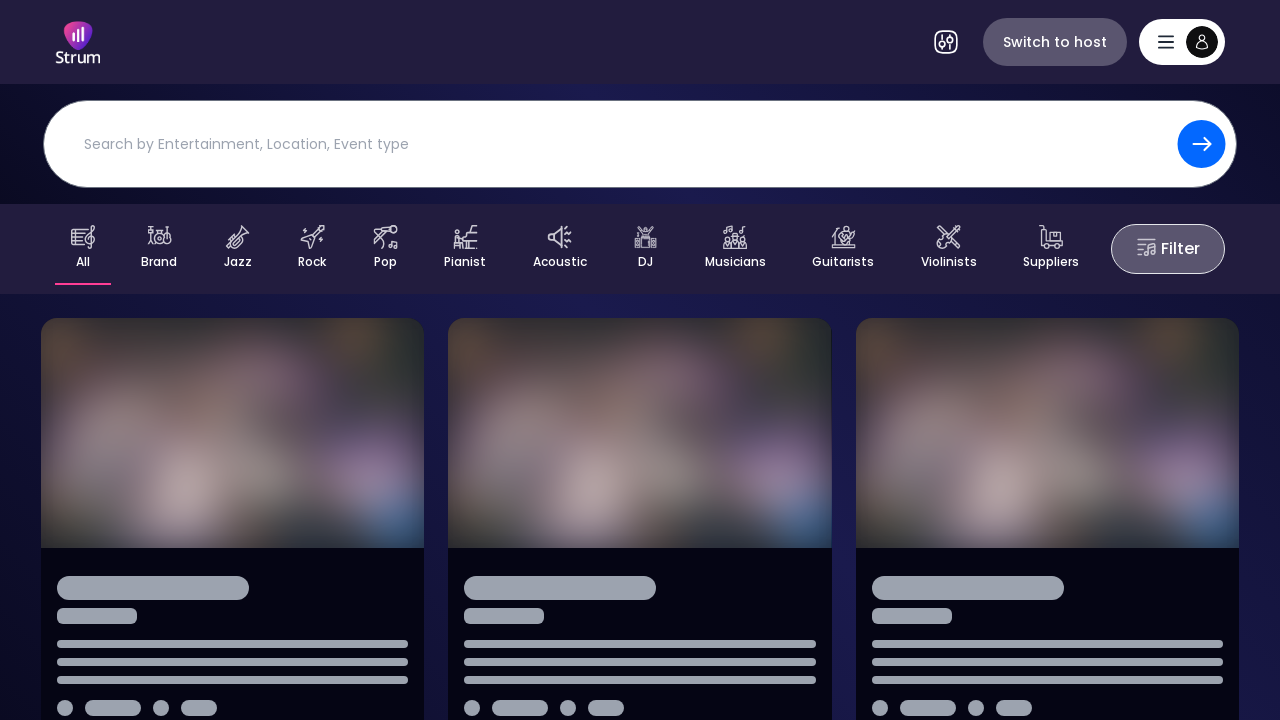

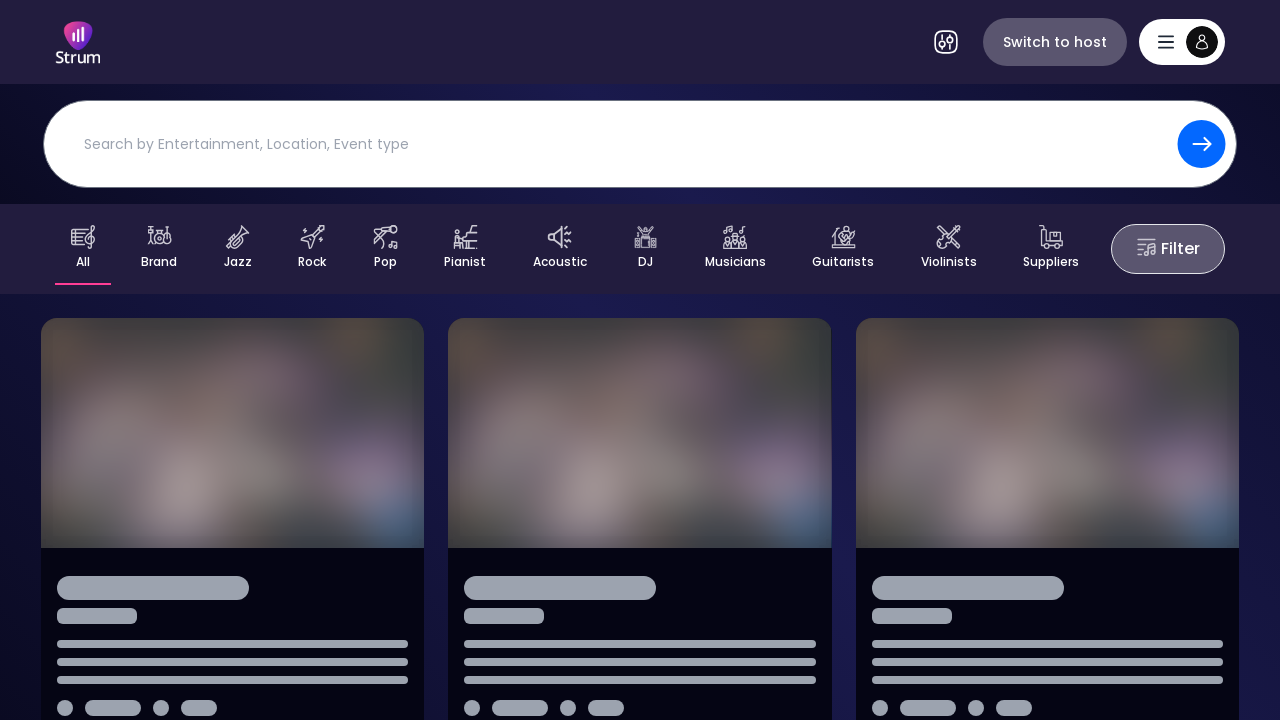